Tests form filling using tag name selectors by entering name and email in input fields

Starting URL: https://demoqa.com/text-box

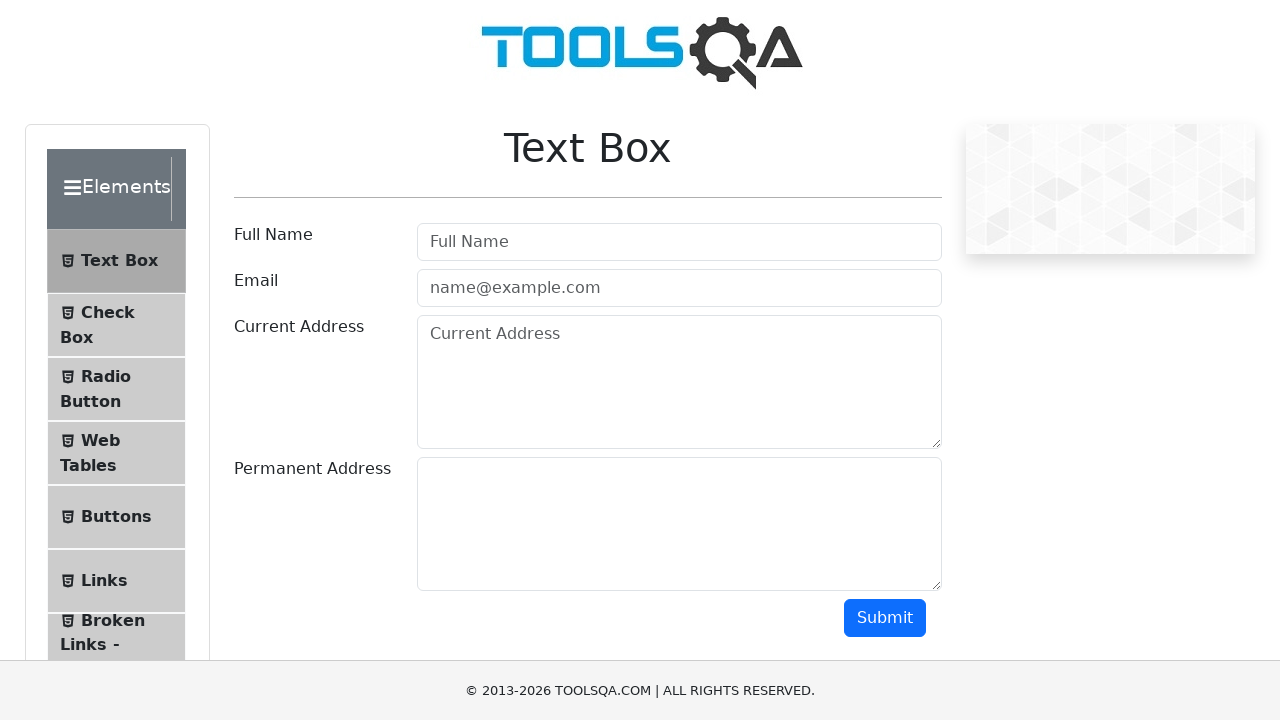

Located all input elements on the form
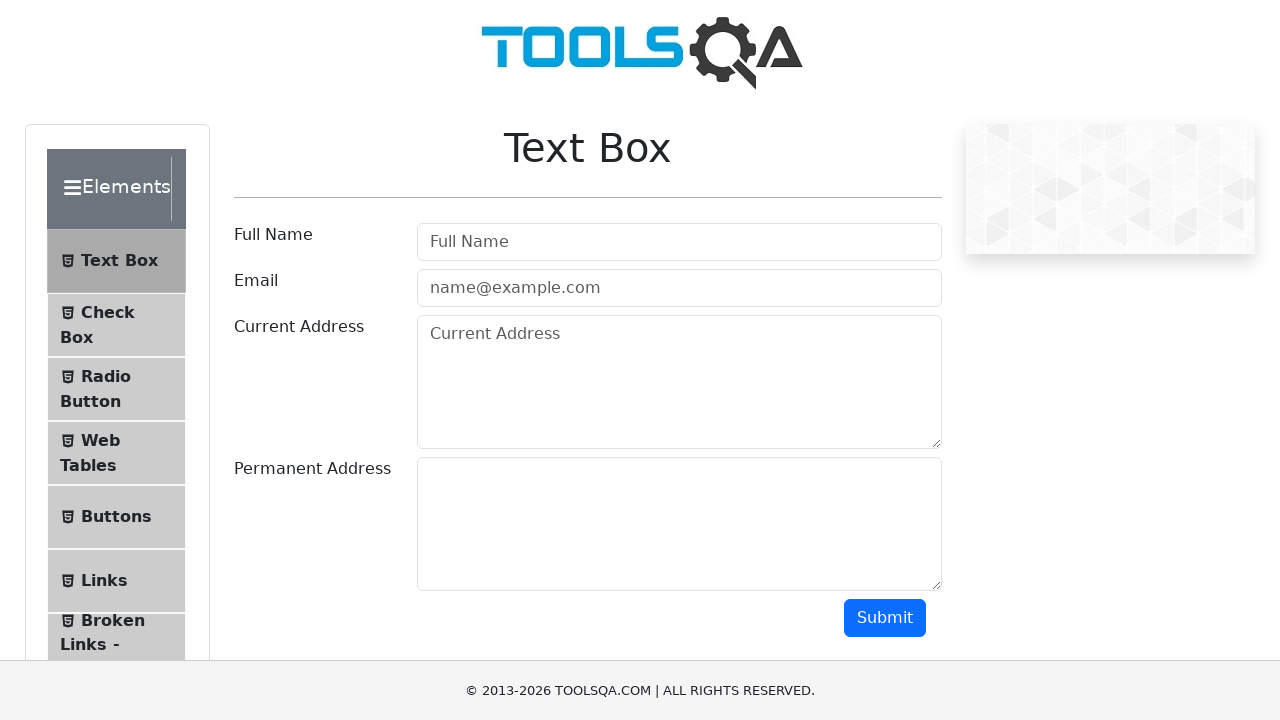

Filled first input field with name 'Abdur Rahman' on input >> nth=0
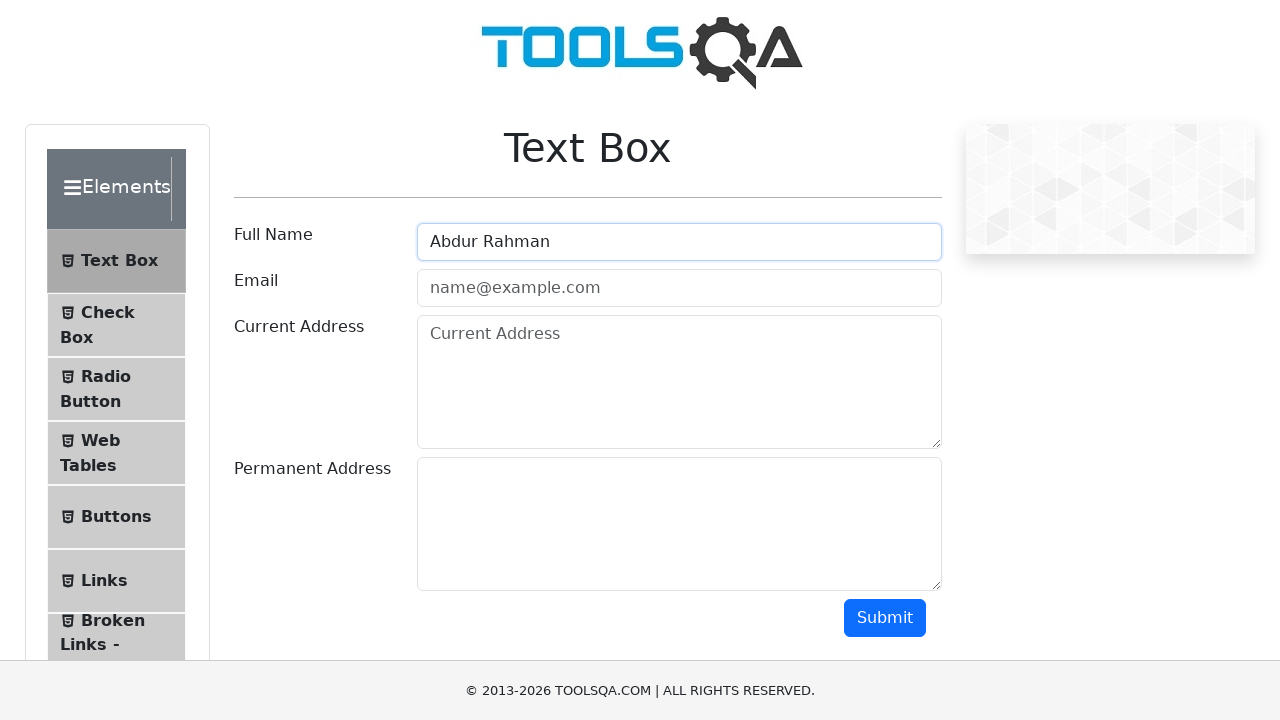

Filled second input field with email 'ar@test.com' on input >> nth=1
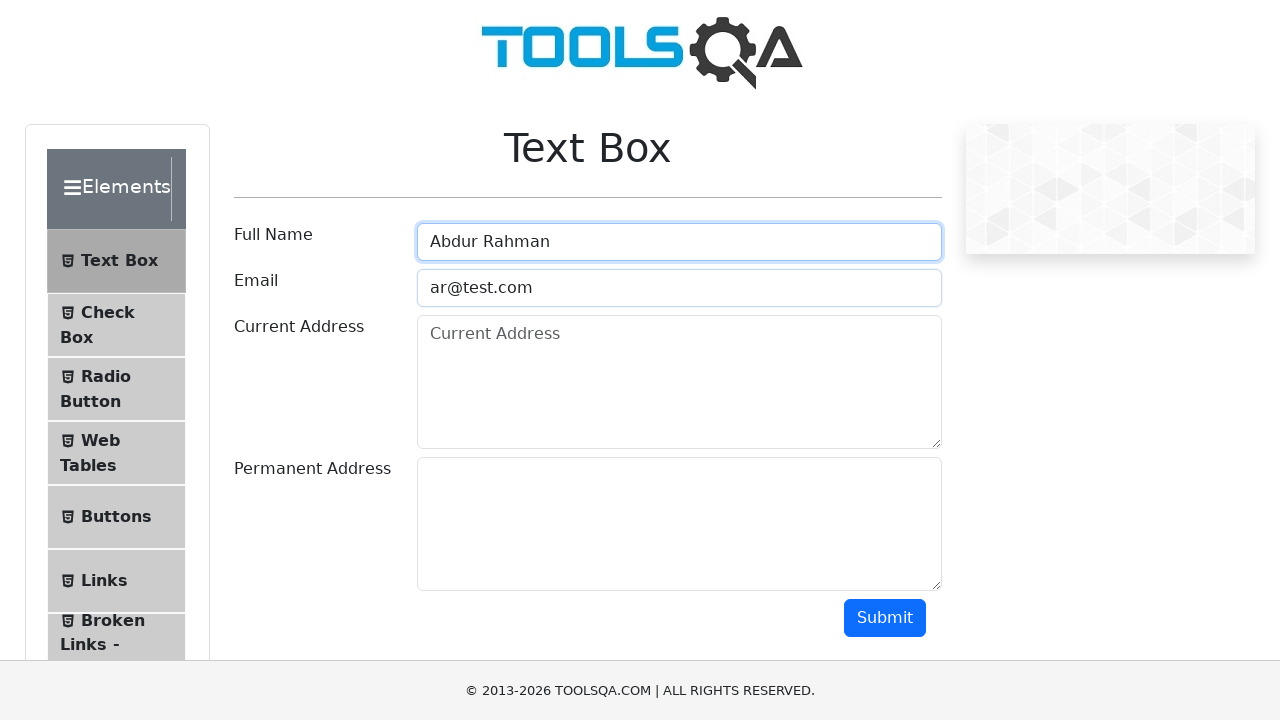

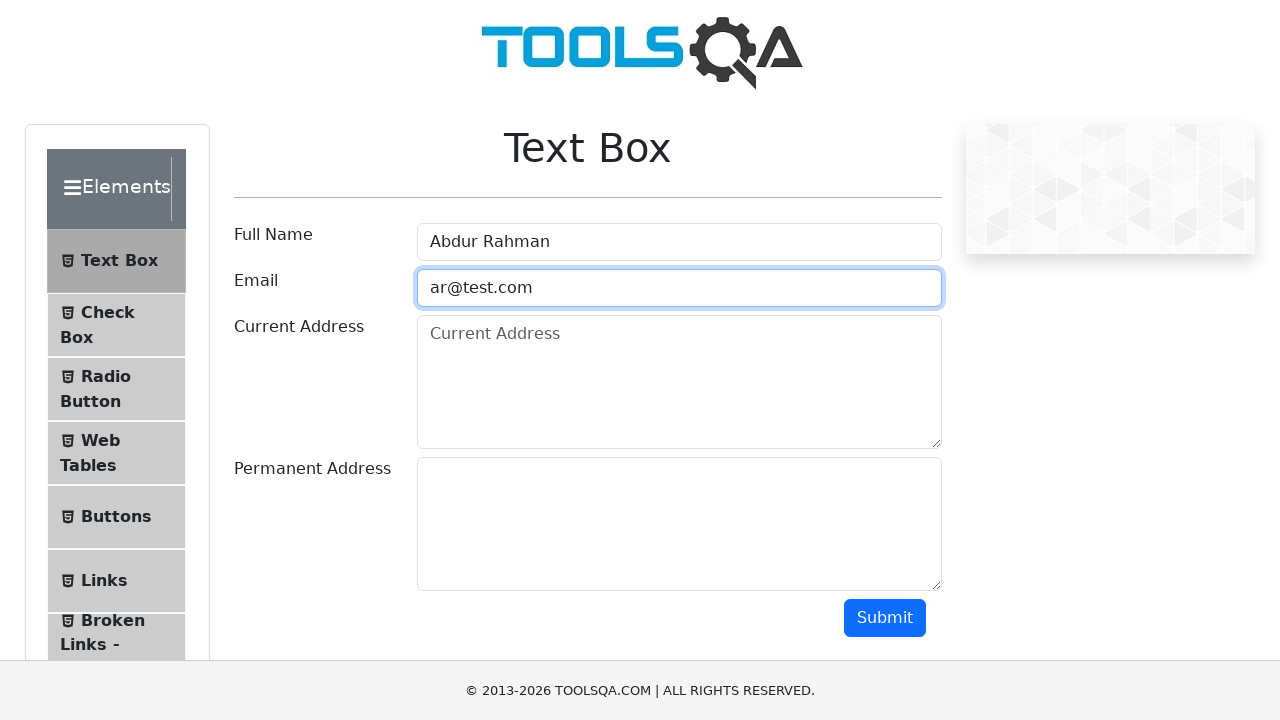